Tests sorting the Due column in descending order by clicking the column header twice and verifying the values are sorted in reverse order.

Starting URL: http://the-internet.herokuapp.com/tables

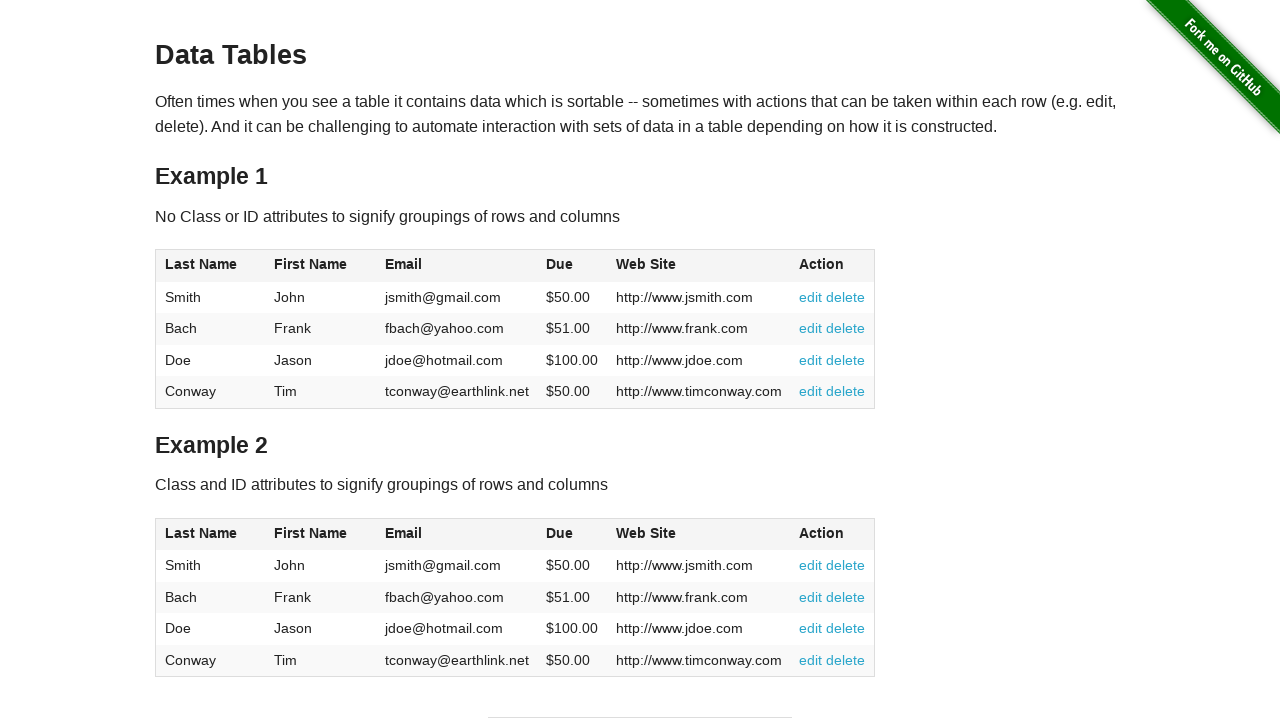

Clicked Due column header (4th column) first time for ascending sort at (572, 266) on #table1 thead tr th:nth-child(4)
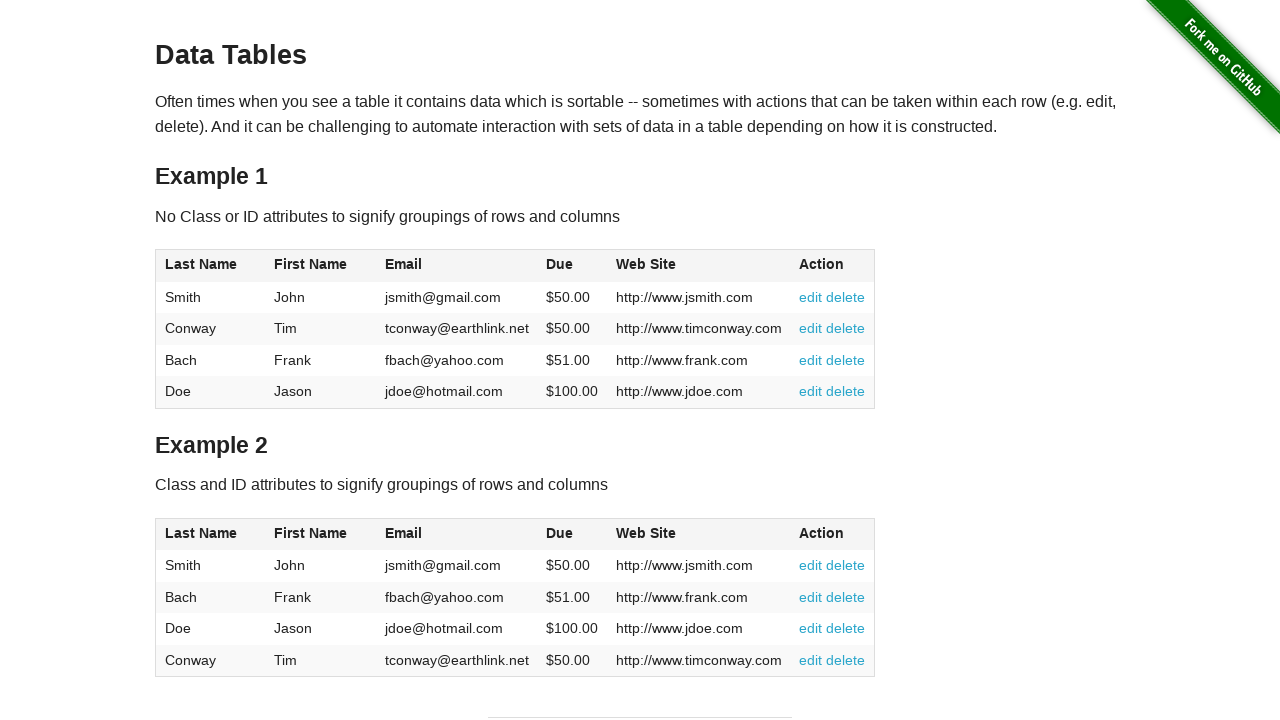

Clicked Due column header again for descending sort at (572, 266) on #table1 thead tr th:nth-child(4)
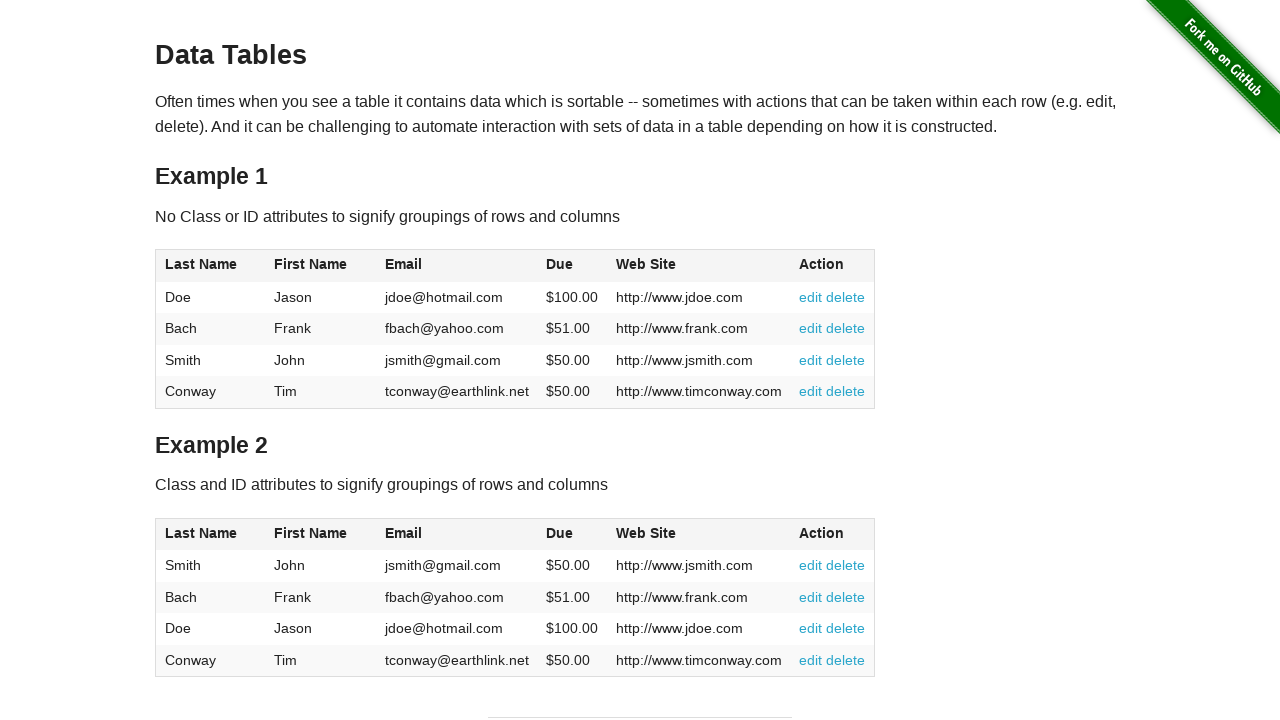

Due column data loaded and is present in the table
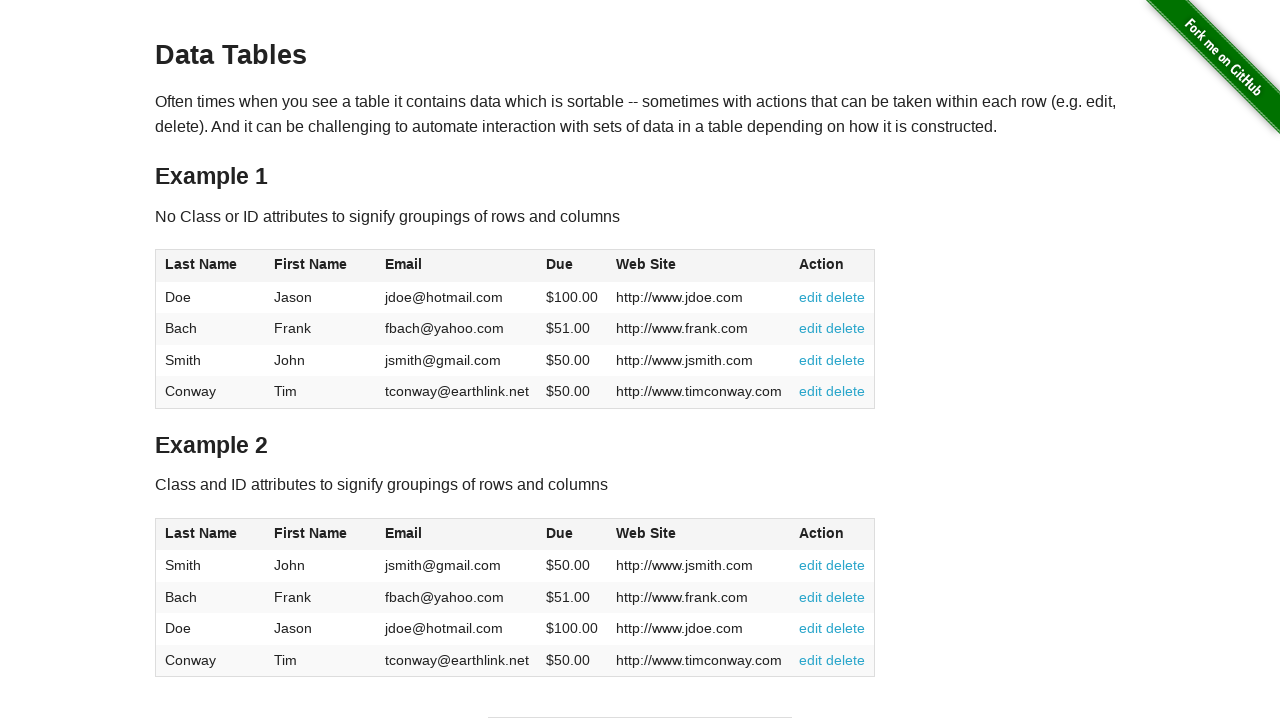

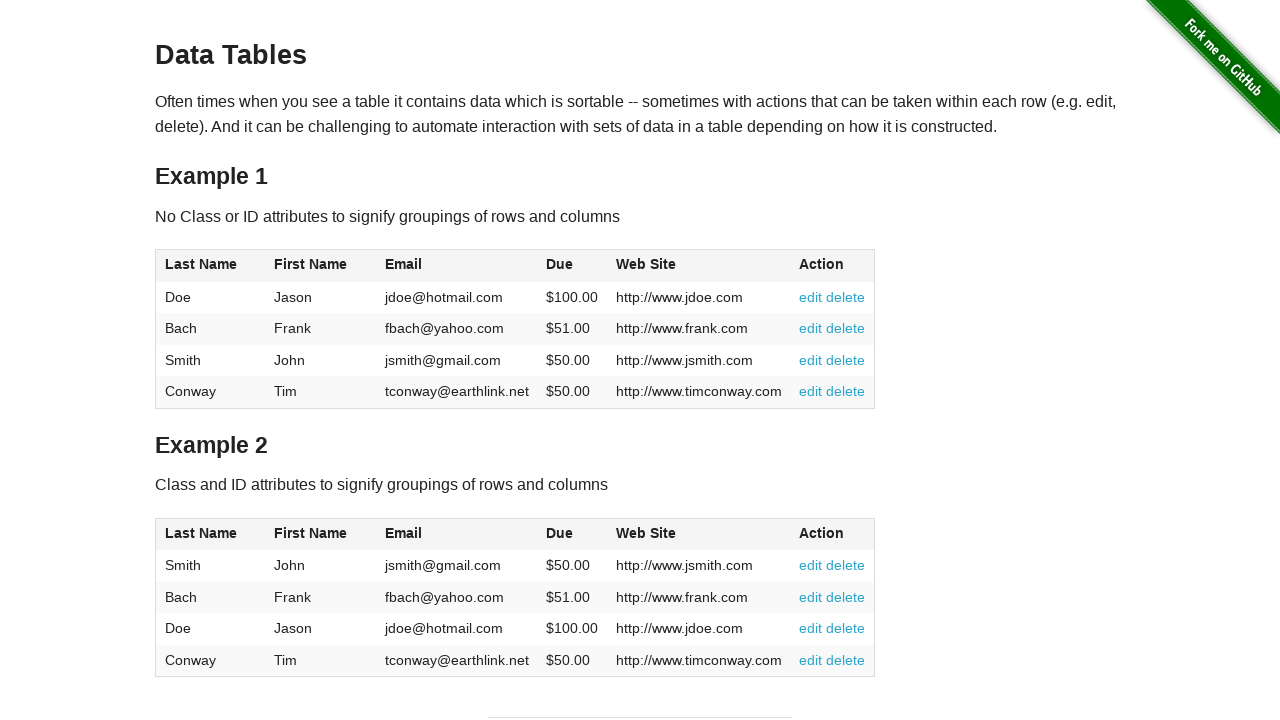